Tests clearing the complete state of all items by checking and unchecking the toggle-all checkbox

Starting URL: https://demo.playwright.dev/todomvc

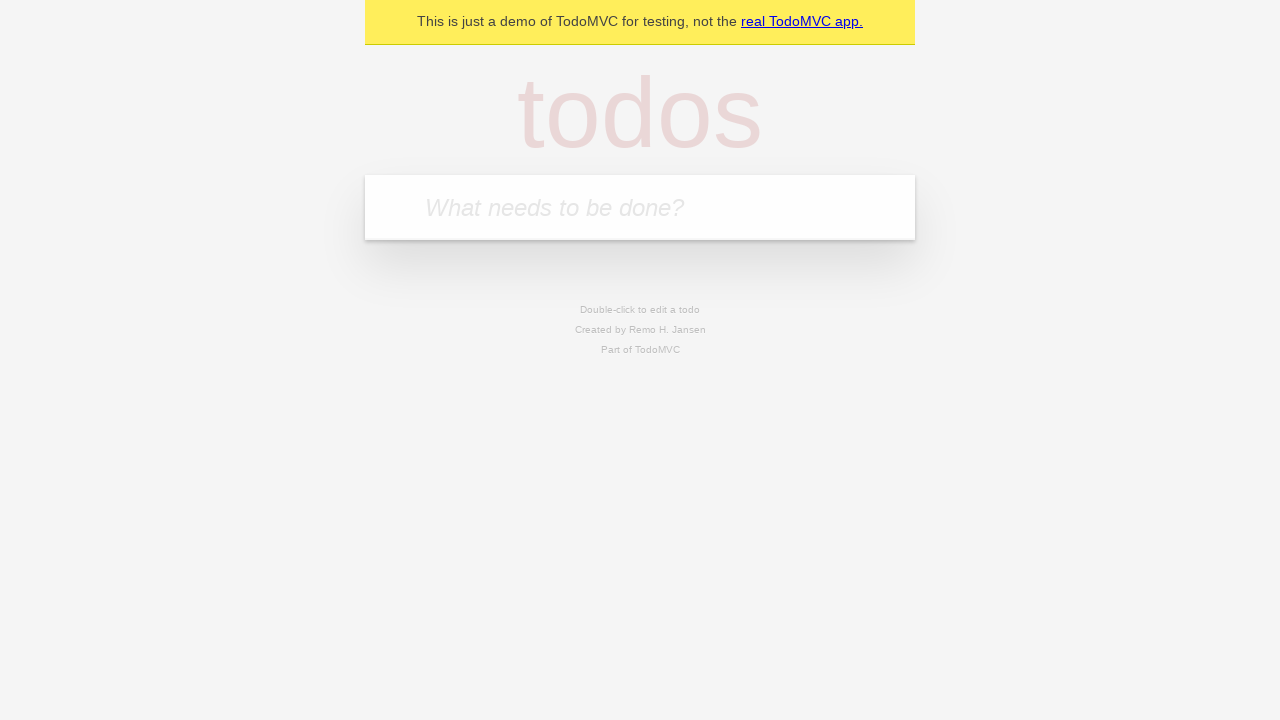

Filled todo input with 'buy some cheese' on internal:attr=[placeholder="What needs to be done?"i]
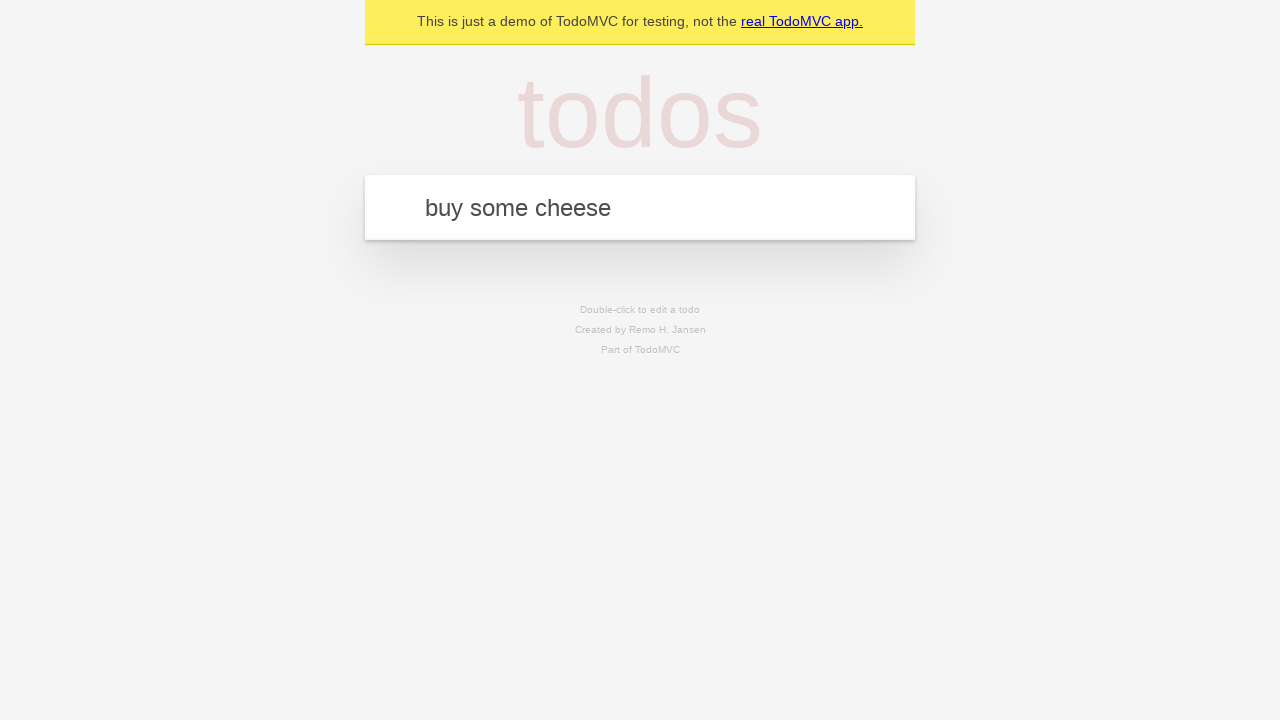

Pressed Enter to add todo 'buy some cheese' on internal:attr=[placeholder="What needs to be done?"i]
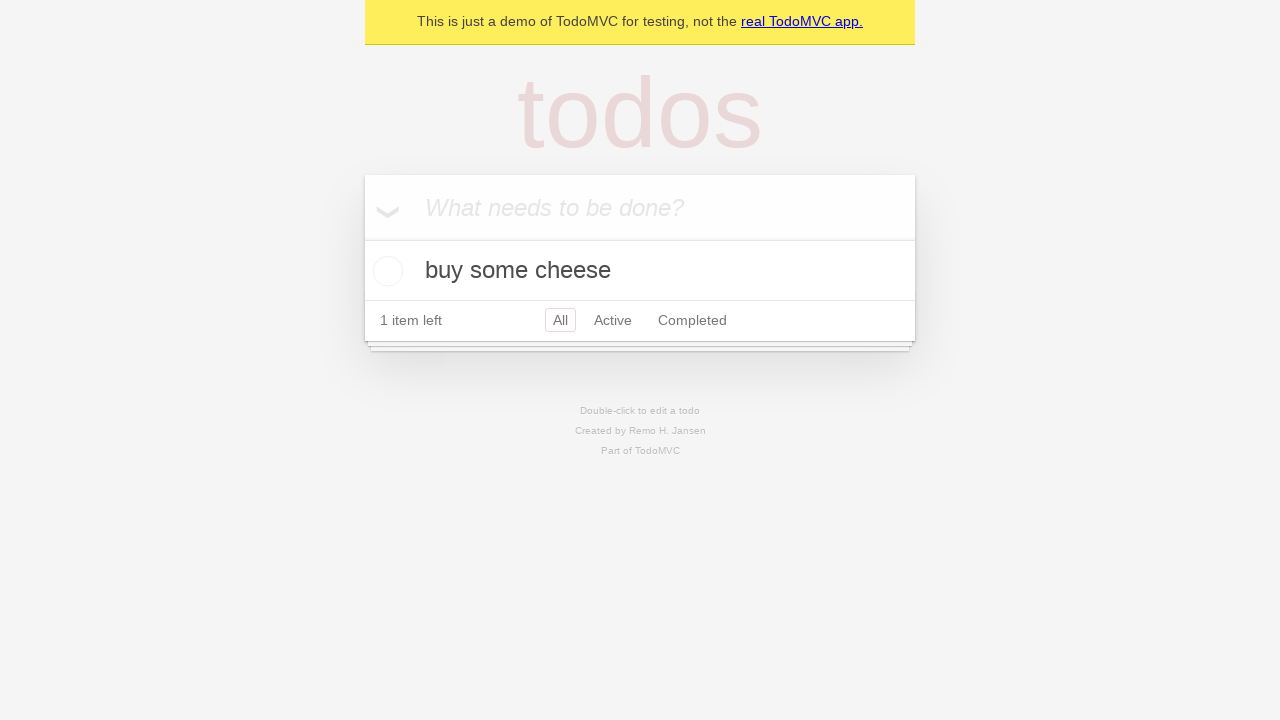

Filled todo input with 'feed the cat' on internal:attr=[placeholder="What needs to be done?"i]
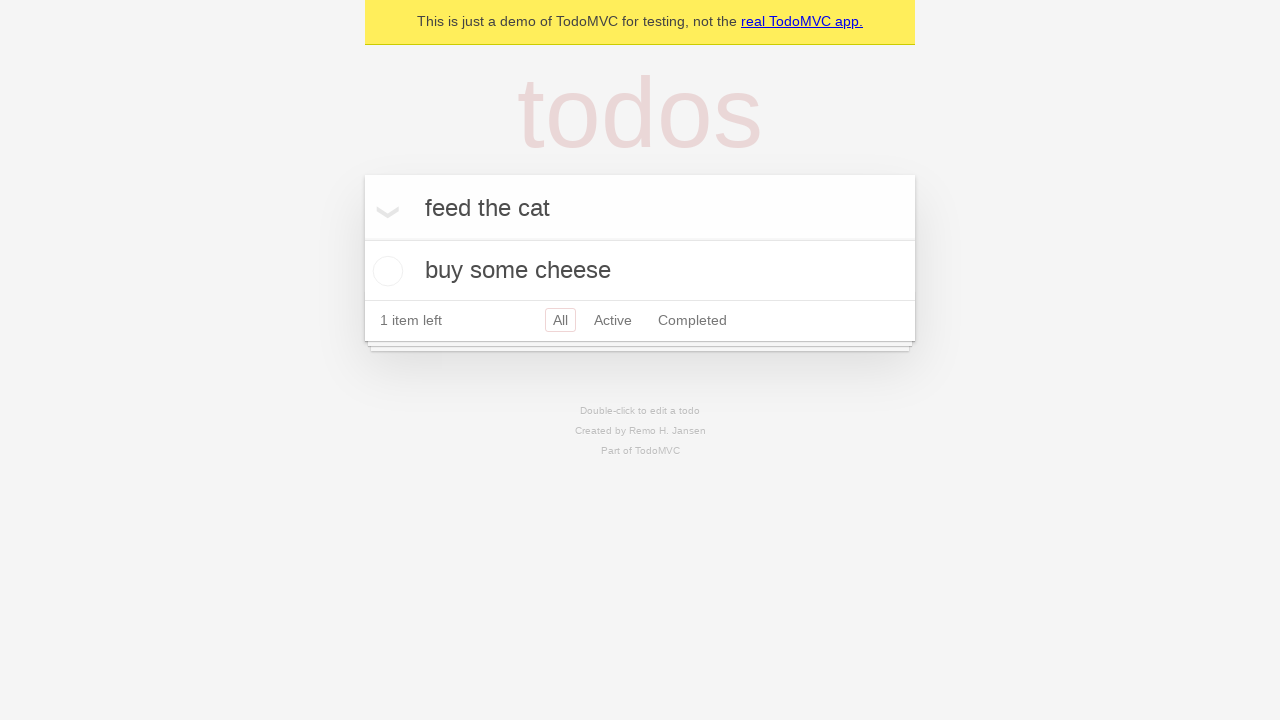

Pressed Enter to add todo 'feed the cat' on internal:attr=[placeholder="What needs to be done?"i]
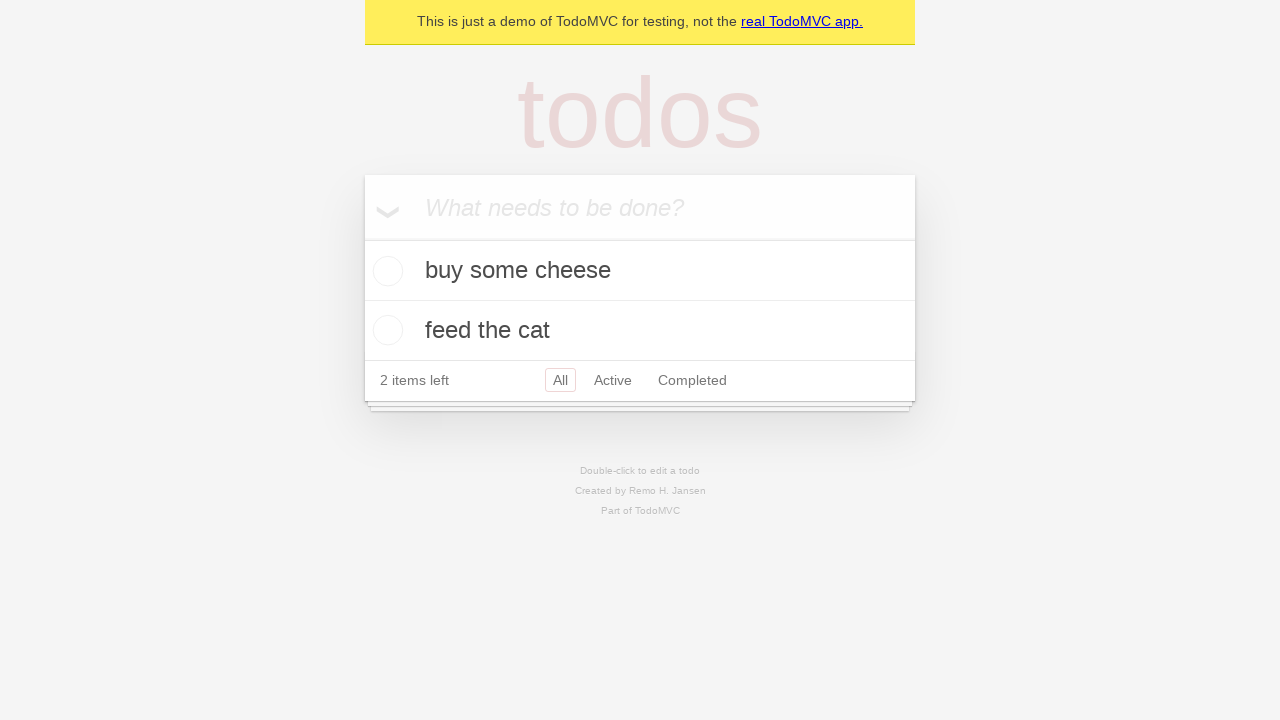

Filled todo input with 'book a doctors appointment' on internal:attr=[placeholder="What needs to be done?"i]
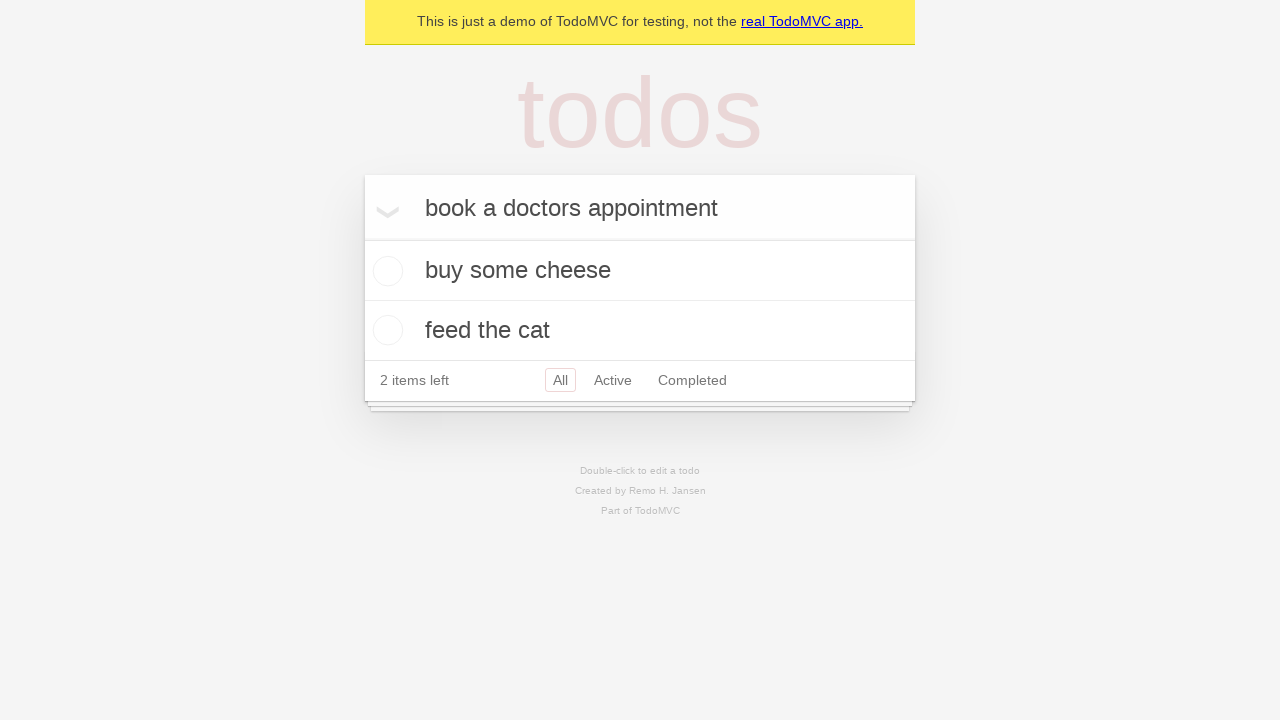

Pressed Enter to add todo 'book a doctors appointment' on internal:attr=[placeholder="What needs to be done?"i]
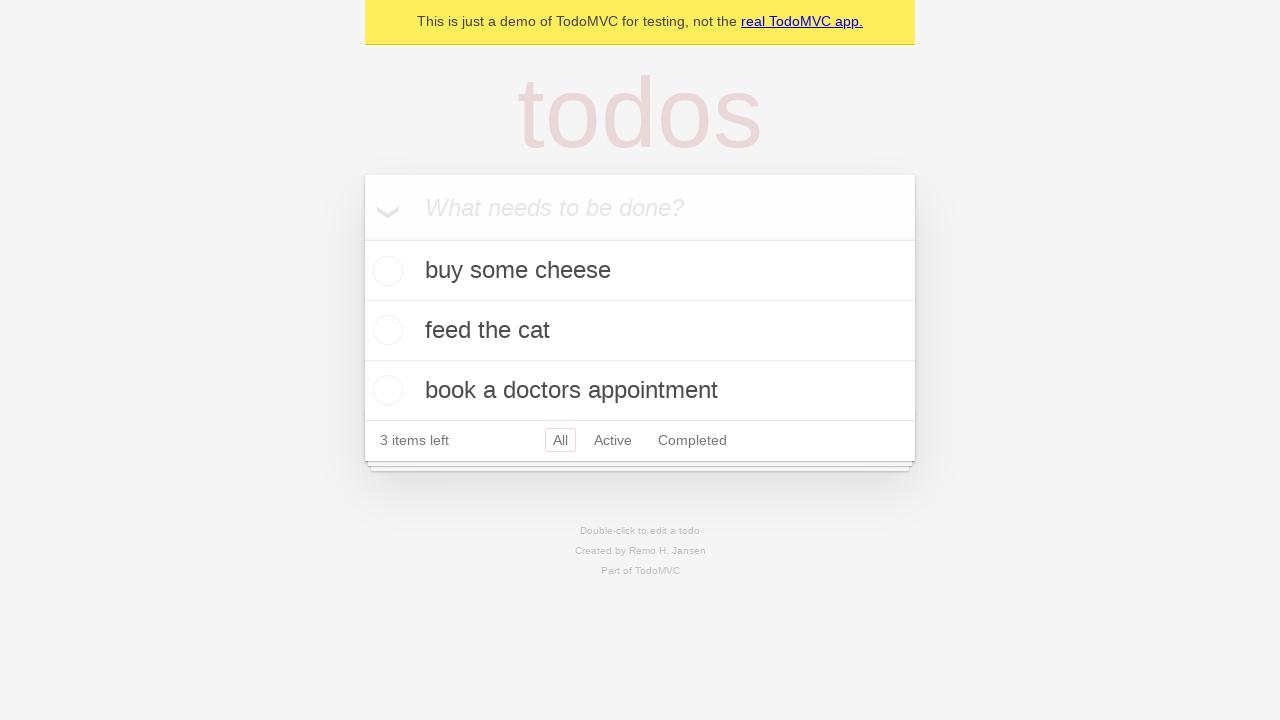

Clicked toggle-all checkbox to mark all todos as complete at (362, 238) on internal:label="Mark all as complete"i
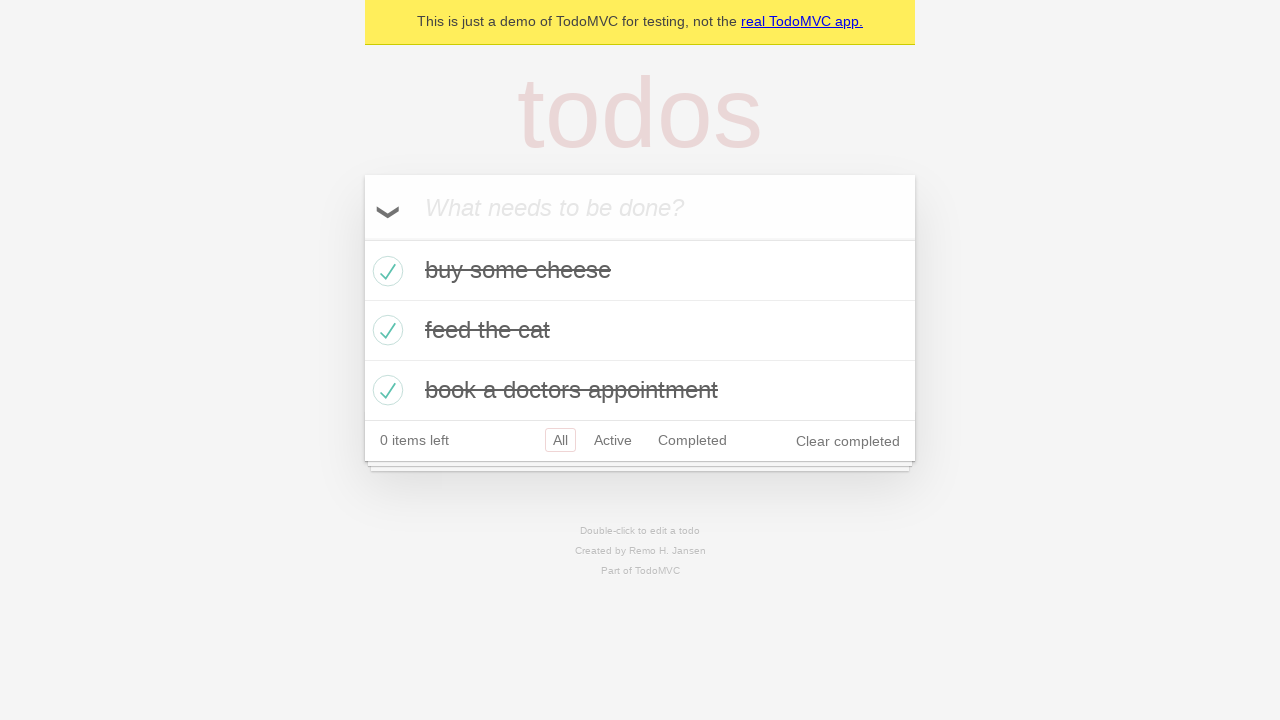

Clicked toggle-all checkbox to uncheck all todos and clear complete state at (362, 238) on internal:label="Mark all as complete"i
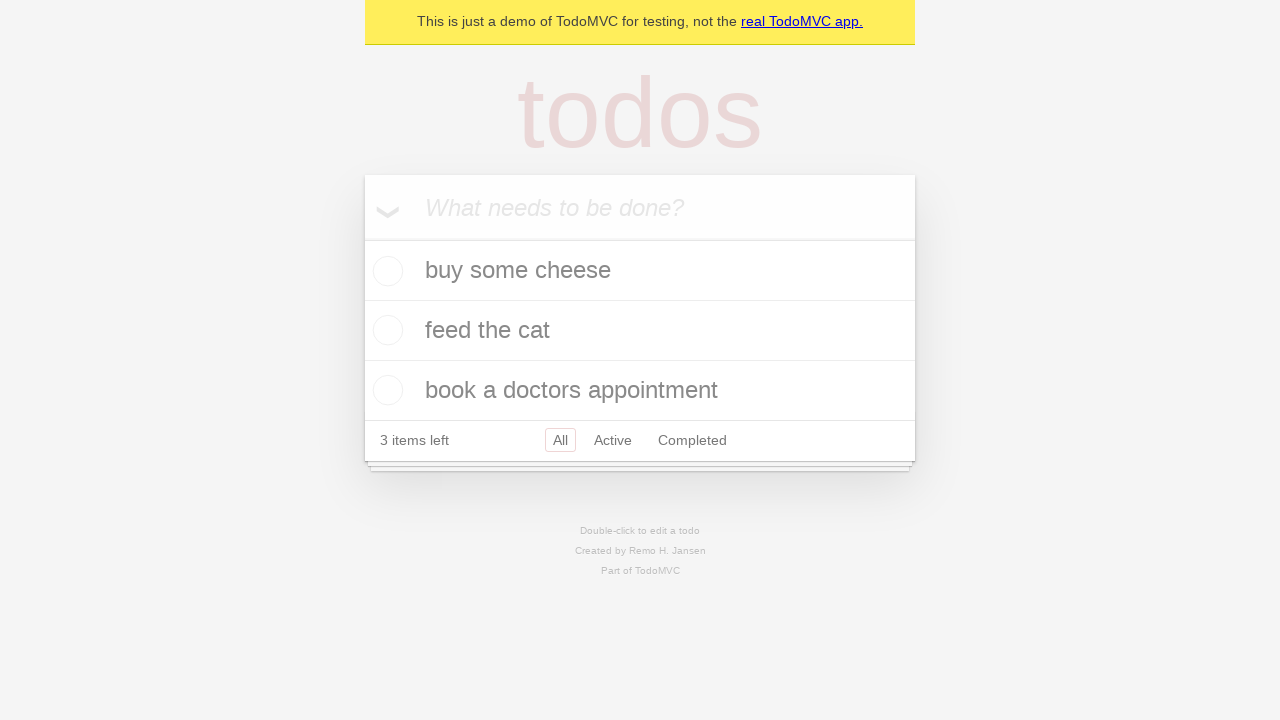

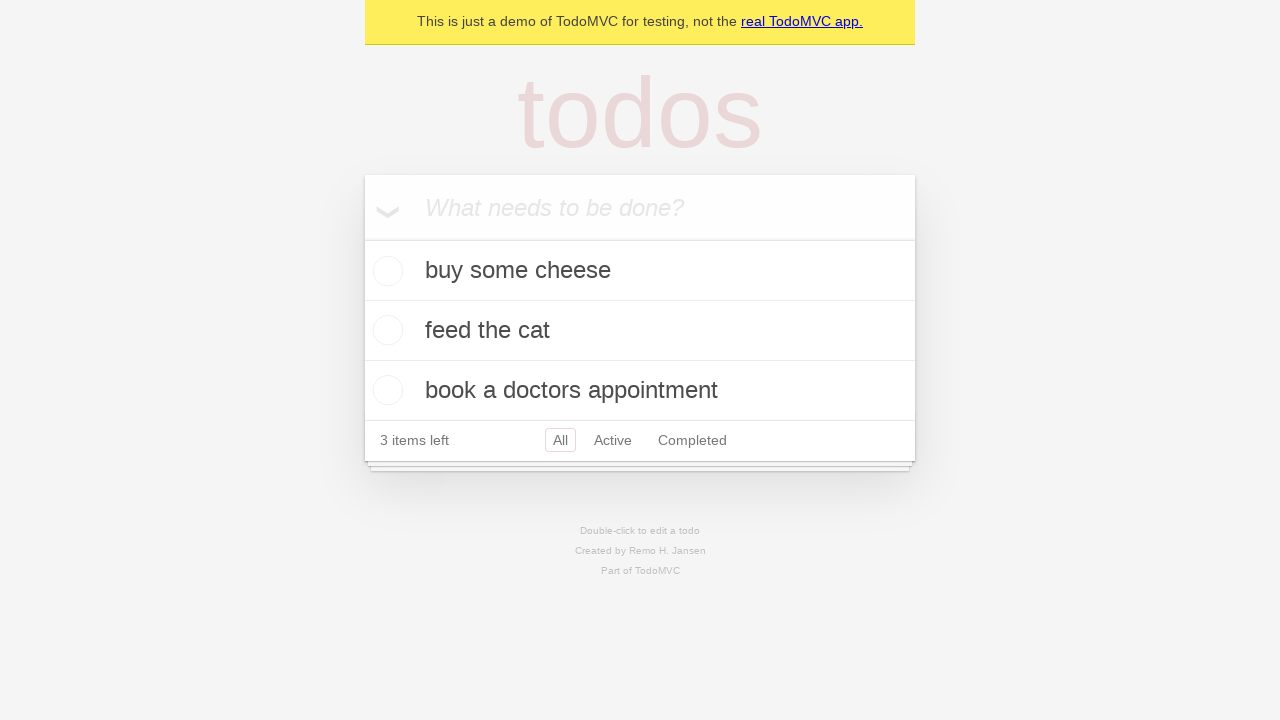